Tests browser window handling by clicking a link that opens a new window, then switches between all open windows and verifies their titles.

Starting URL: https://practice.expandtesting.com/windows

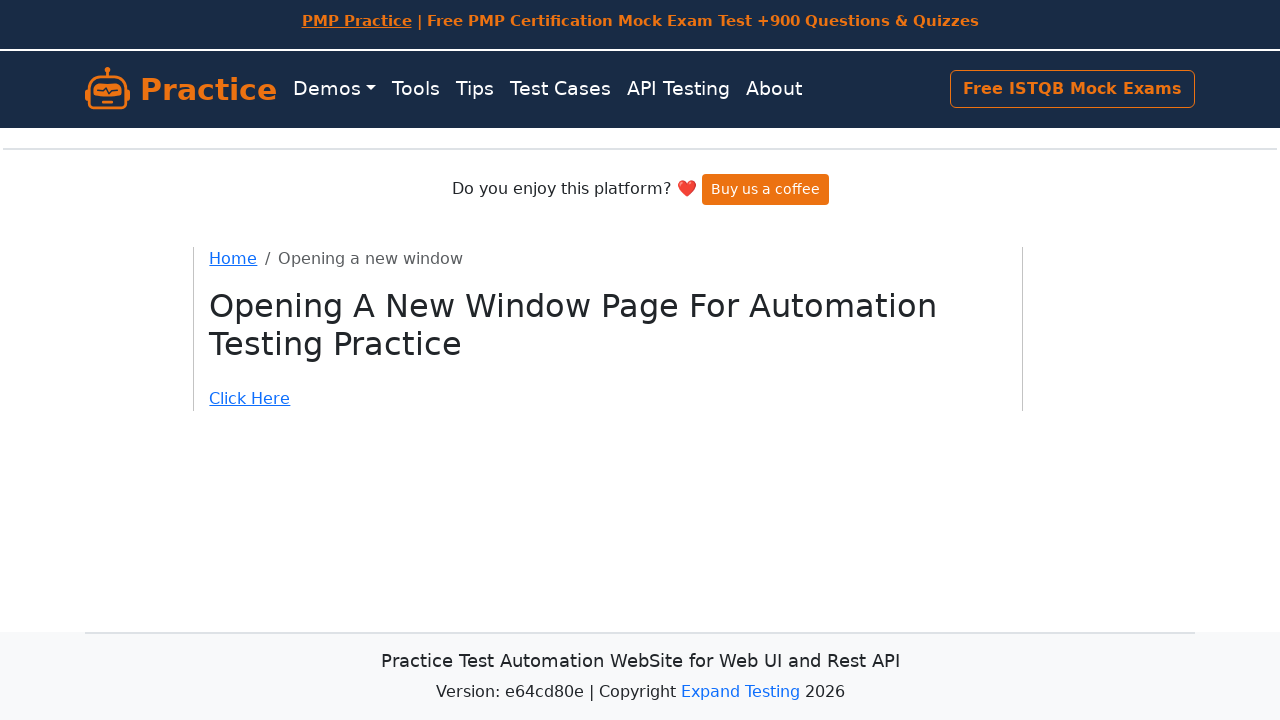

Clicked 'Click Here' link to open new window at (608, 399) on xpath=//a[text()='Click Here']
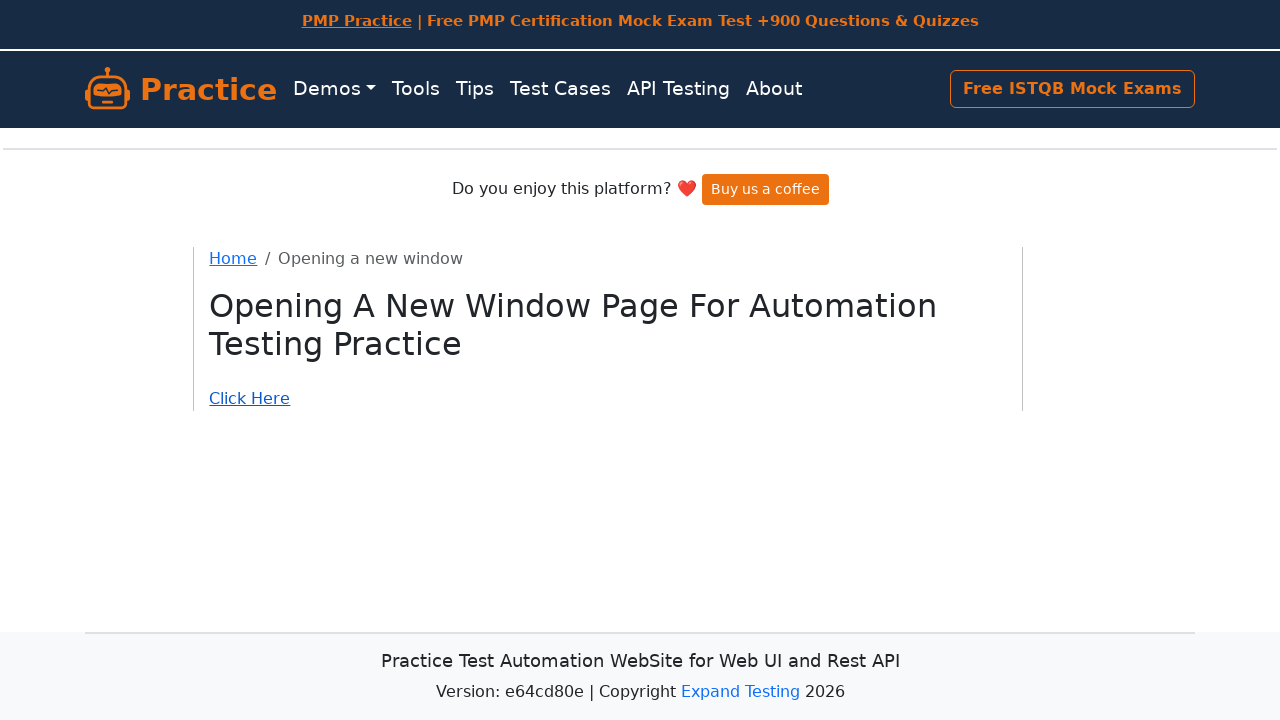

Waited for new window to open
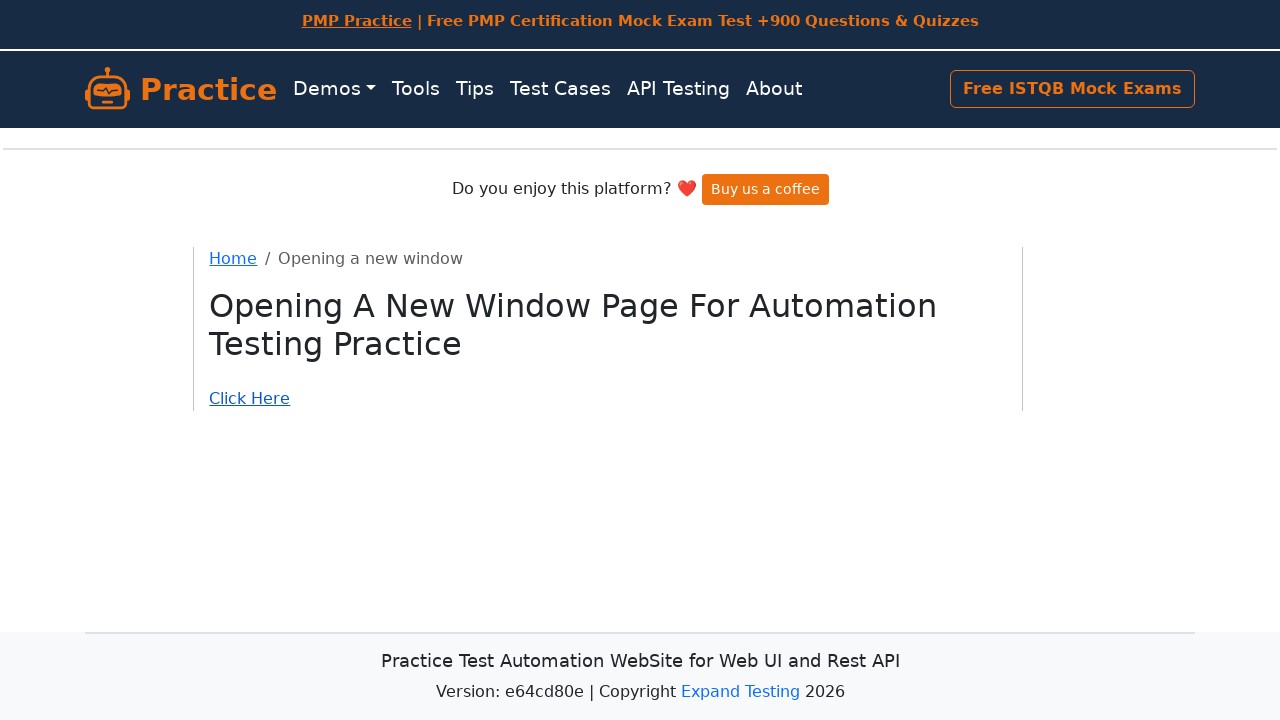

Retrieved all open pages/windows - count: 2
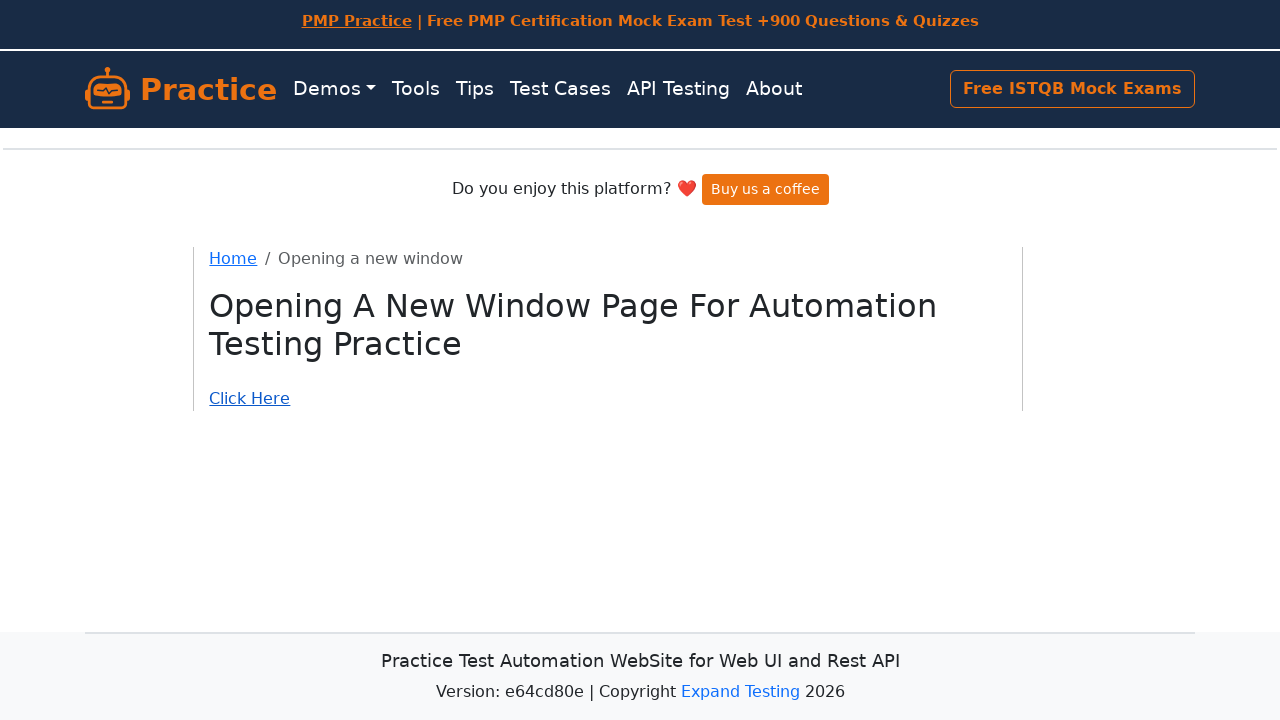

Brought window to front
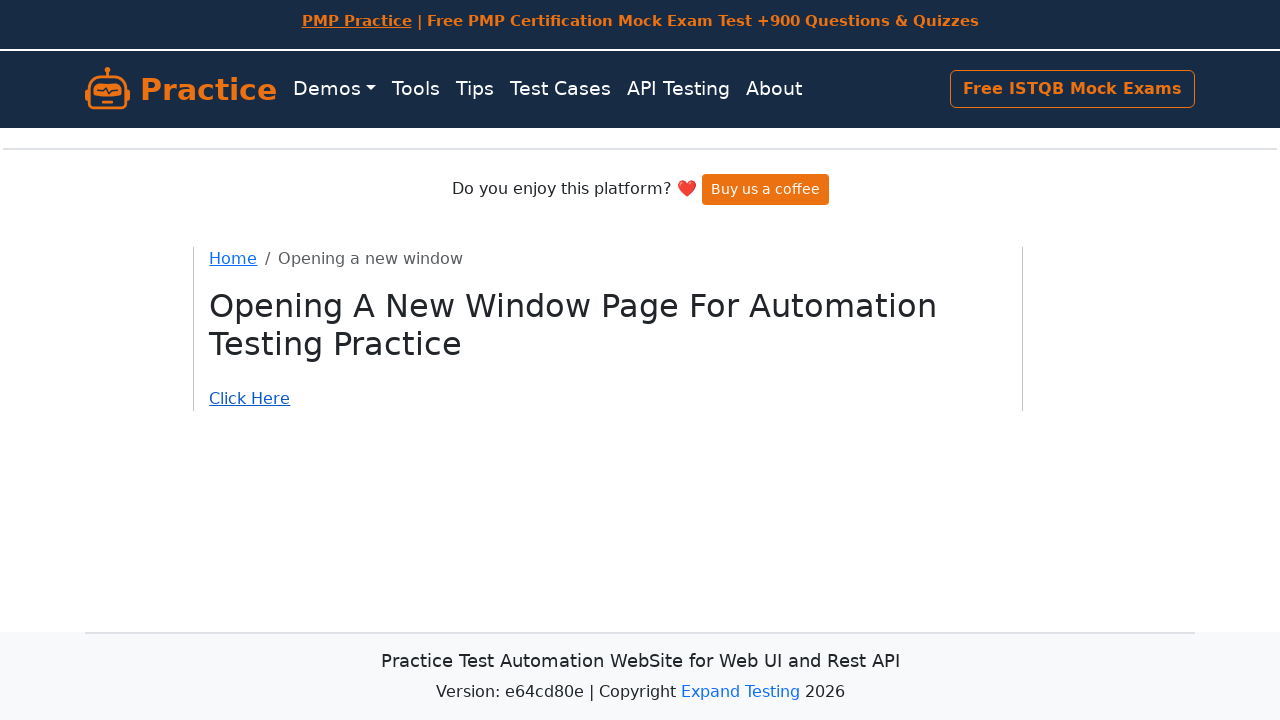

Waited to observe window content
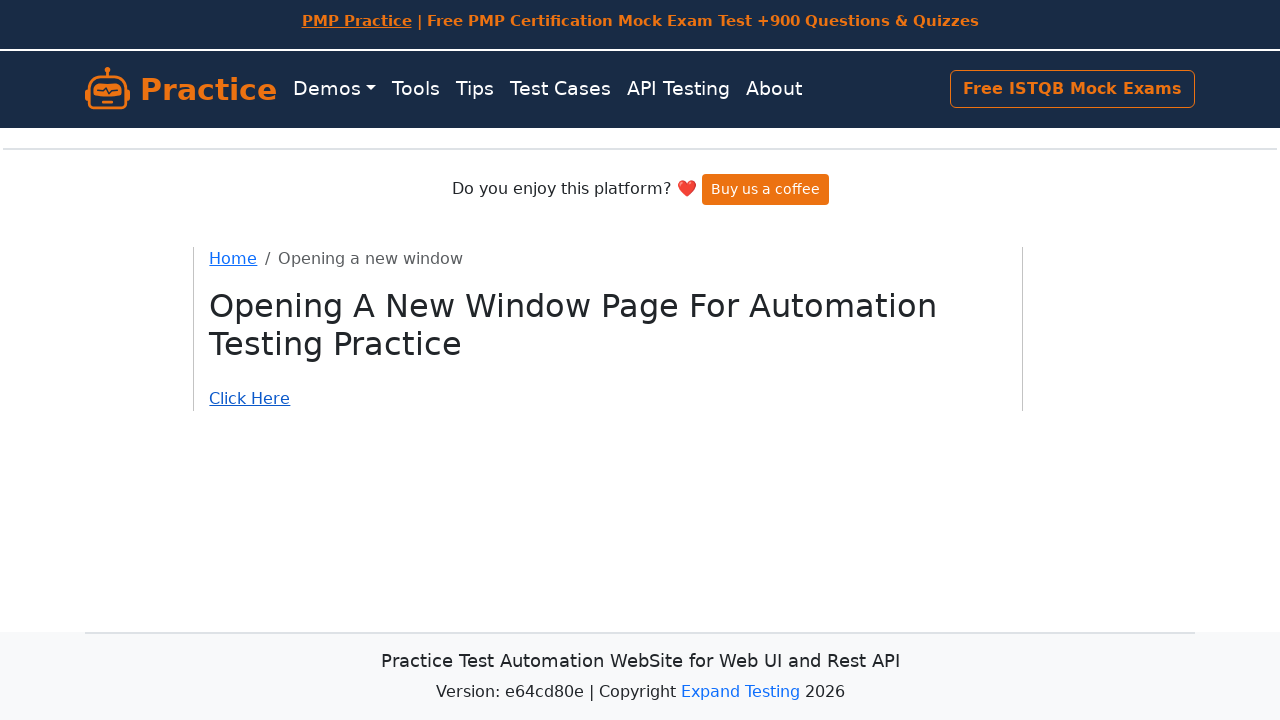

Retrieved window title: 'Windows page for Automation Testing Practice'
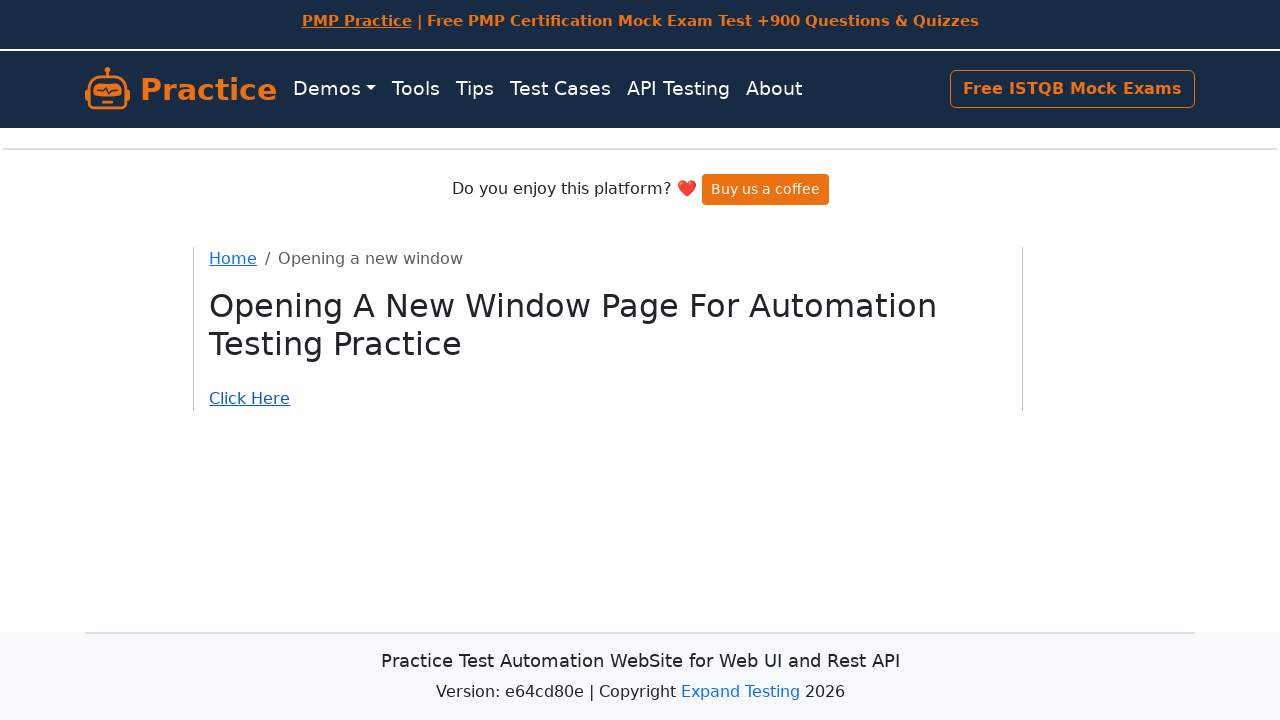

Brought window to front
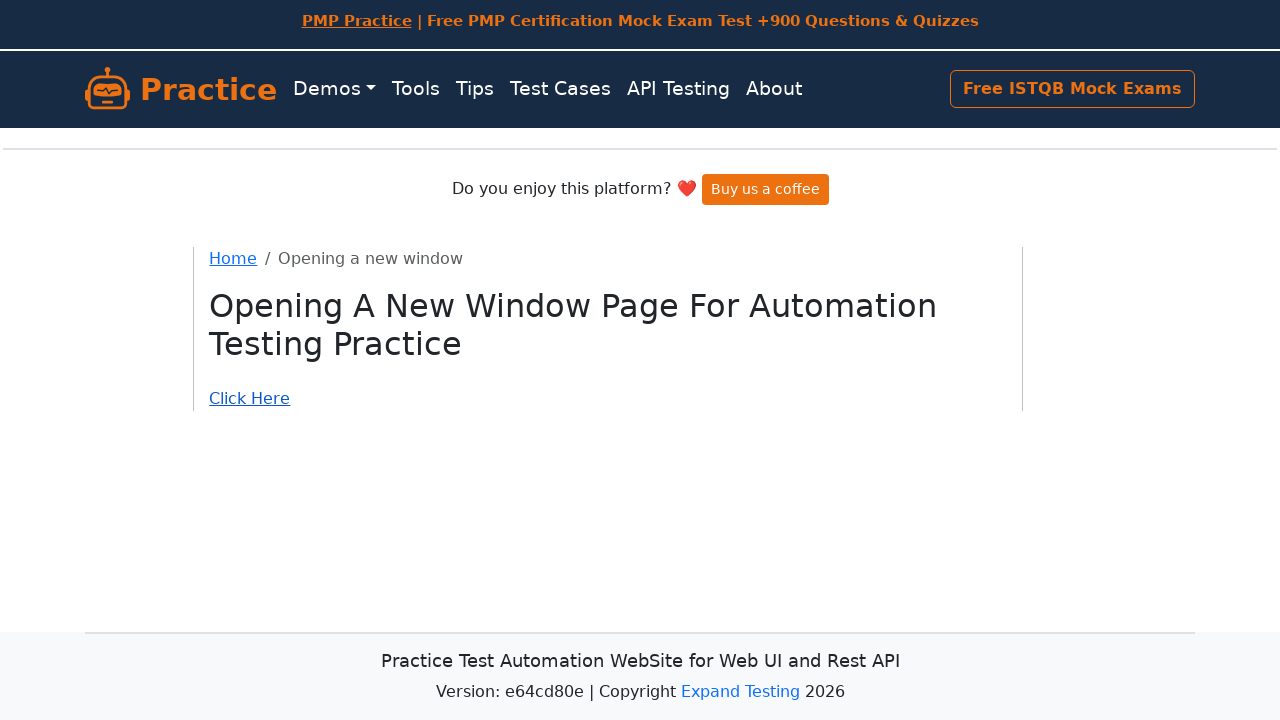

Waited to observe window content
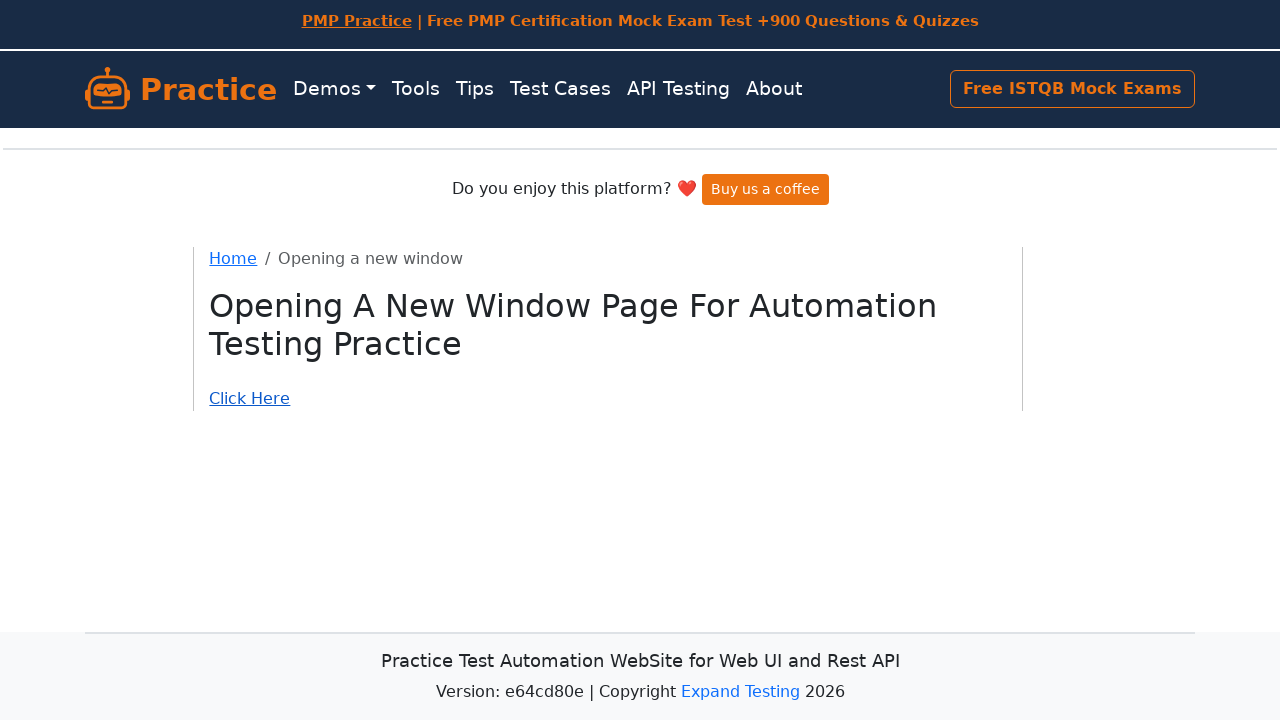

Retrieved window title: 'Example of a new window'
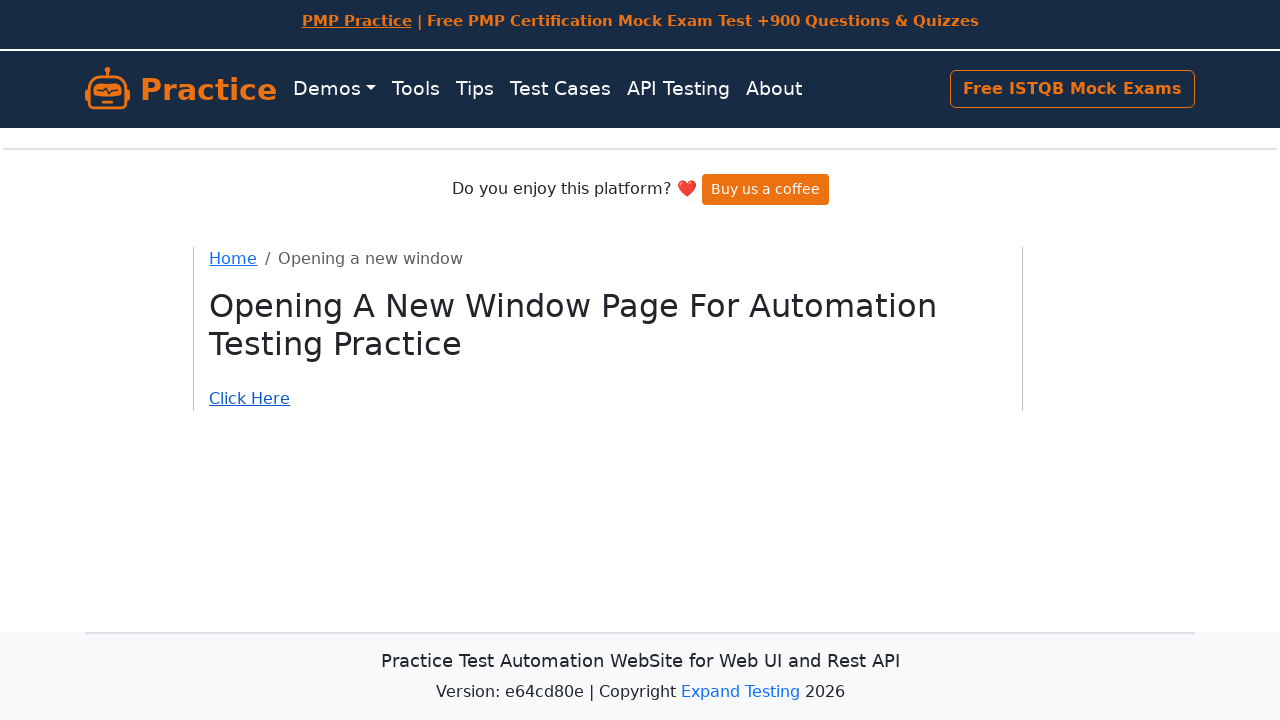

Switched back to original window
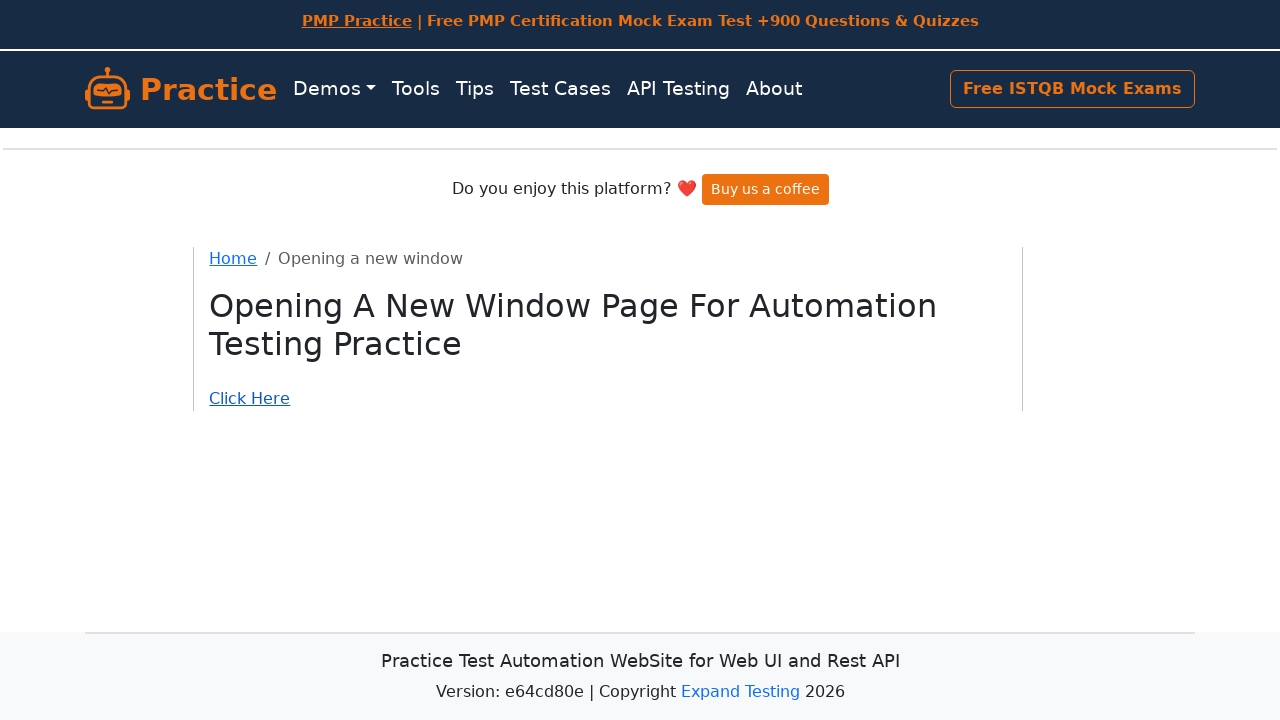

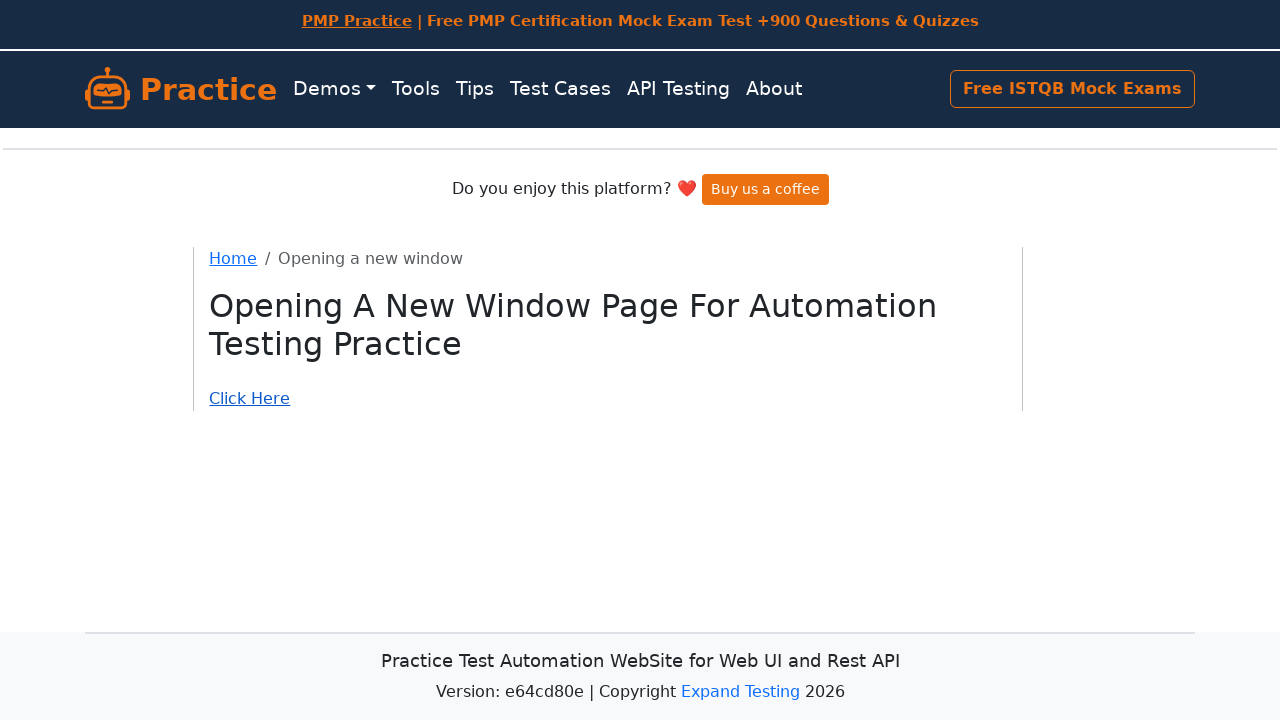